Tests navigation to Report A-11 in the Renewable Energy All End User Sectors section and verifies the report filter options are displayed

Starting URL: https://ctsedwweb.ee.doe.gov/Annual/Report/report.aspx

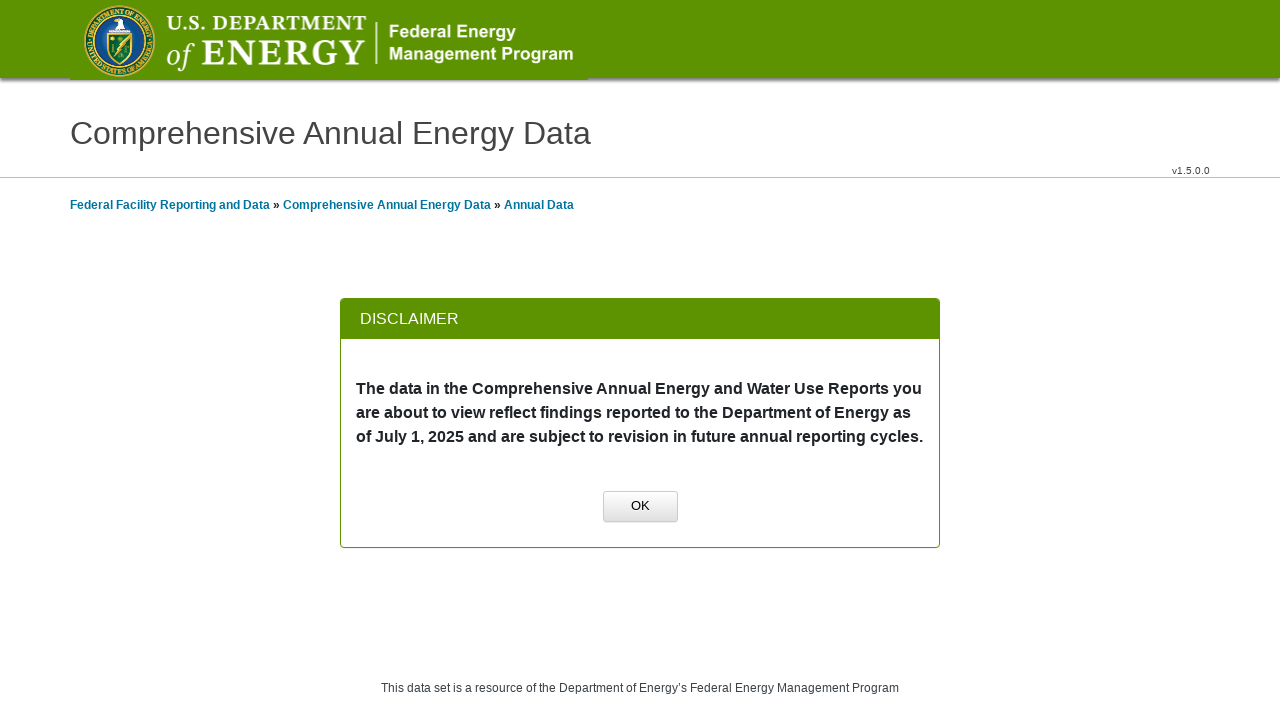

Clicked OK button on initial dialog at (640, 507) on xpath=//a[normalize-space()='OK']
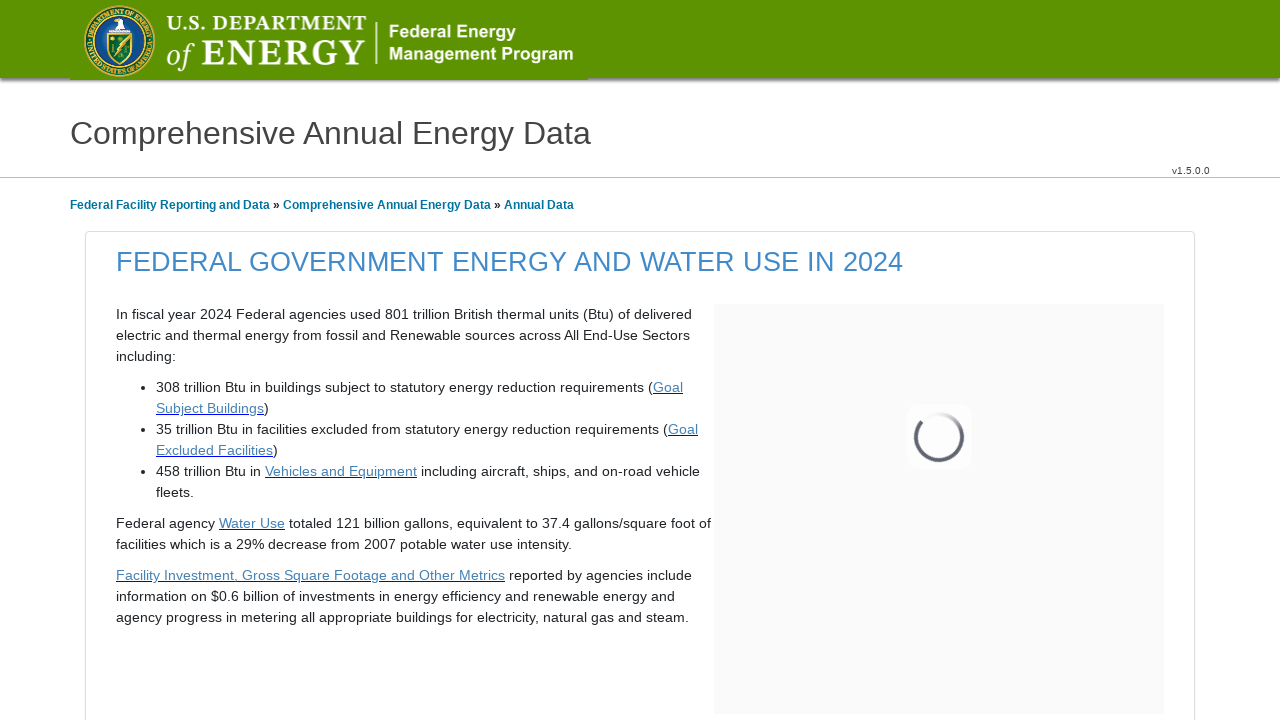

Clicked first menu group at (204, 361) on xpath=//span[@id='mainContentPlaceHolder_GridLeft_lblGroupName2_0']
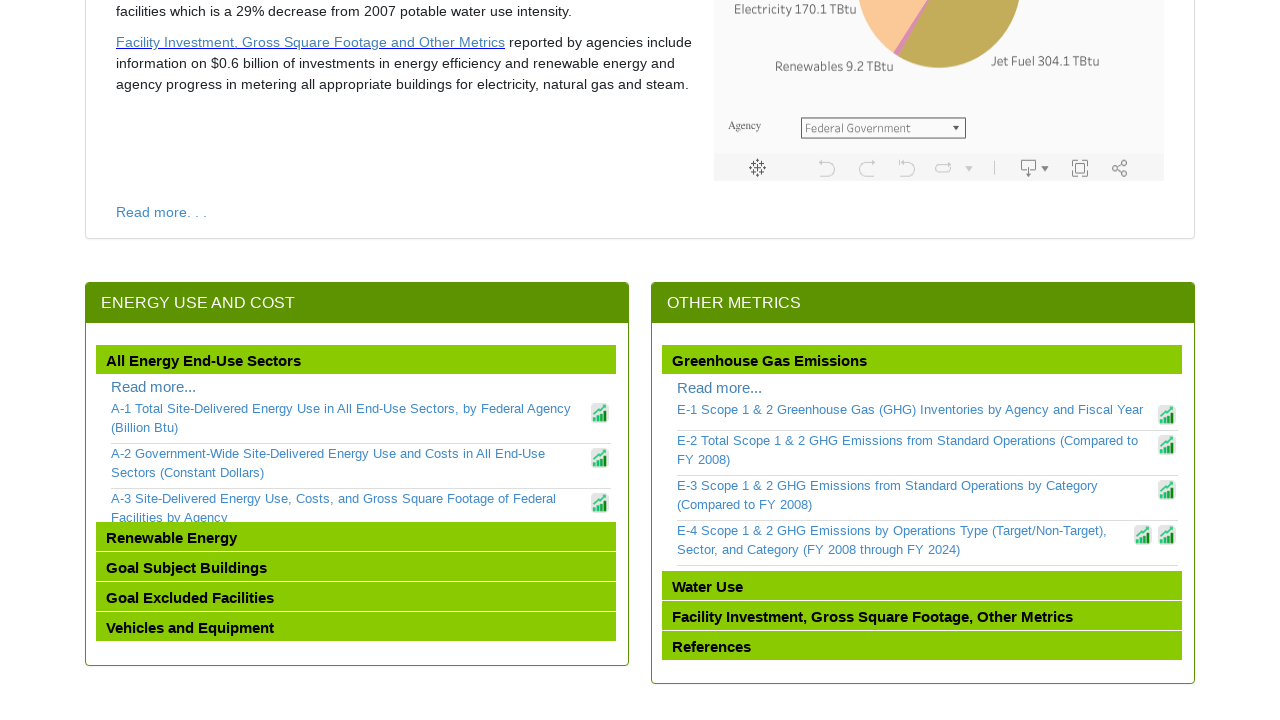

Waited 2 seconds for menu expansion
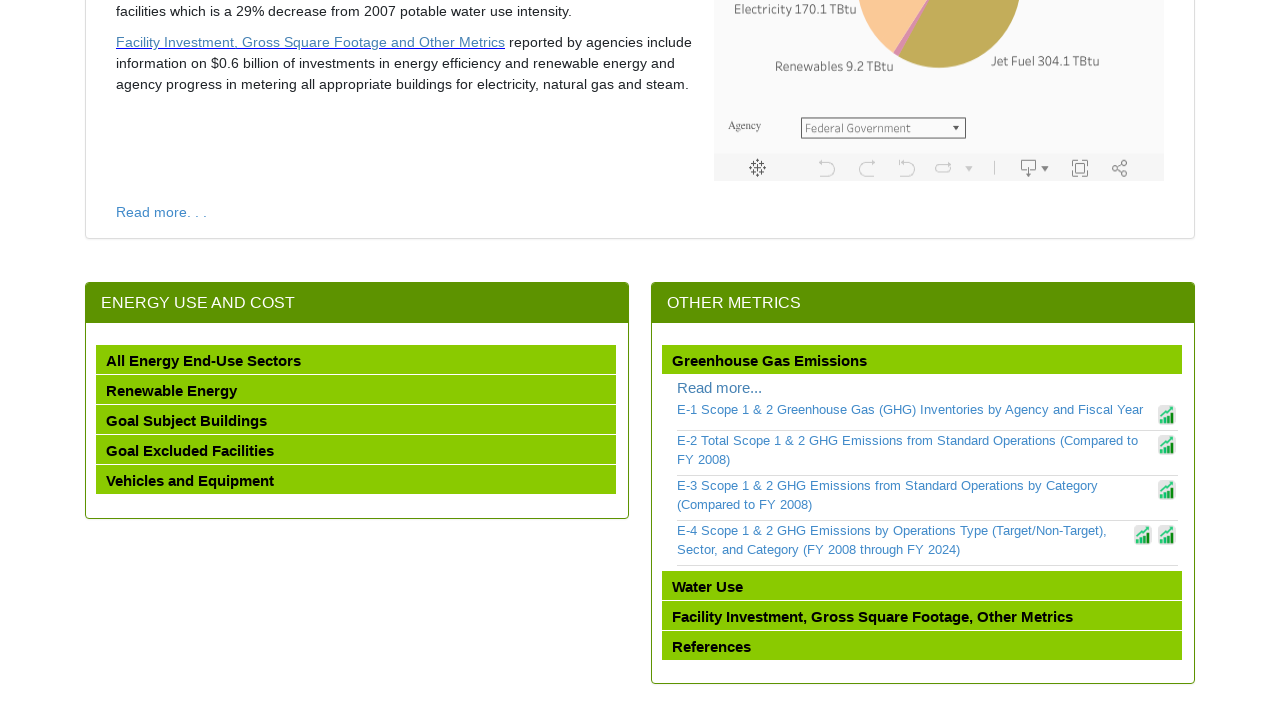

Scrolled to Renewable Energy All End User Sectors menu group
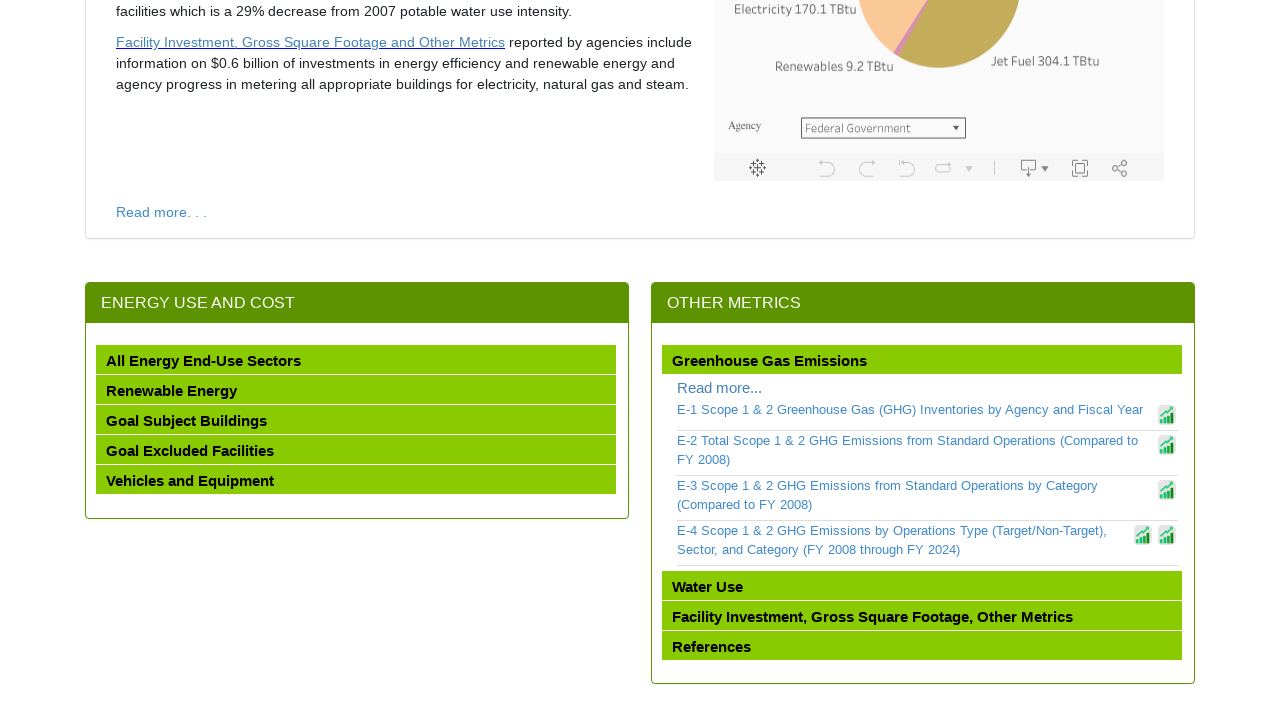

Clicked Renewable Energy All End User Sectors menu group at (172, 391) on xpath=//span[@id='mainContentPlaceHolder_GridLeft_lblGroupName2_1']
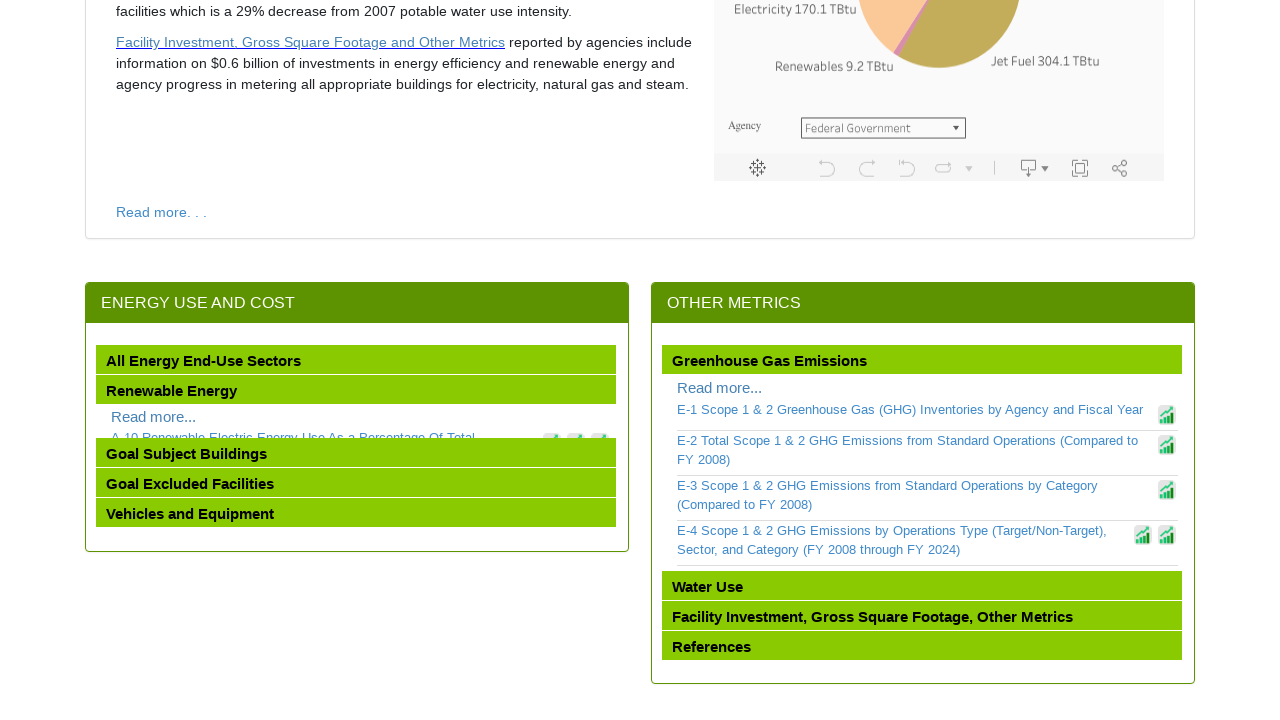

Waited 2 seconds for submenu to expand
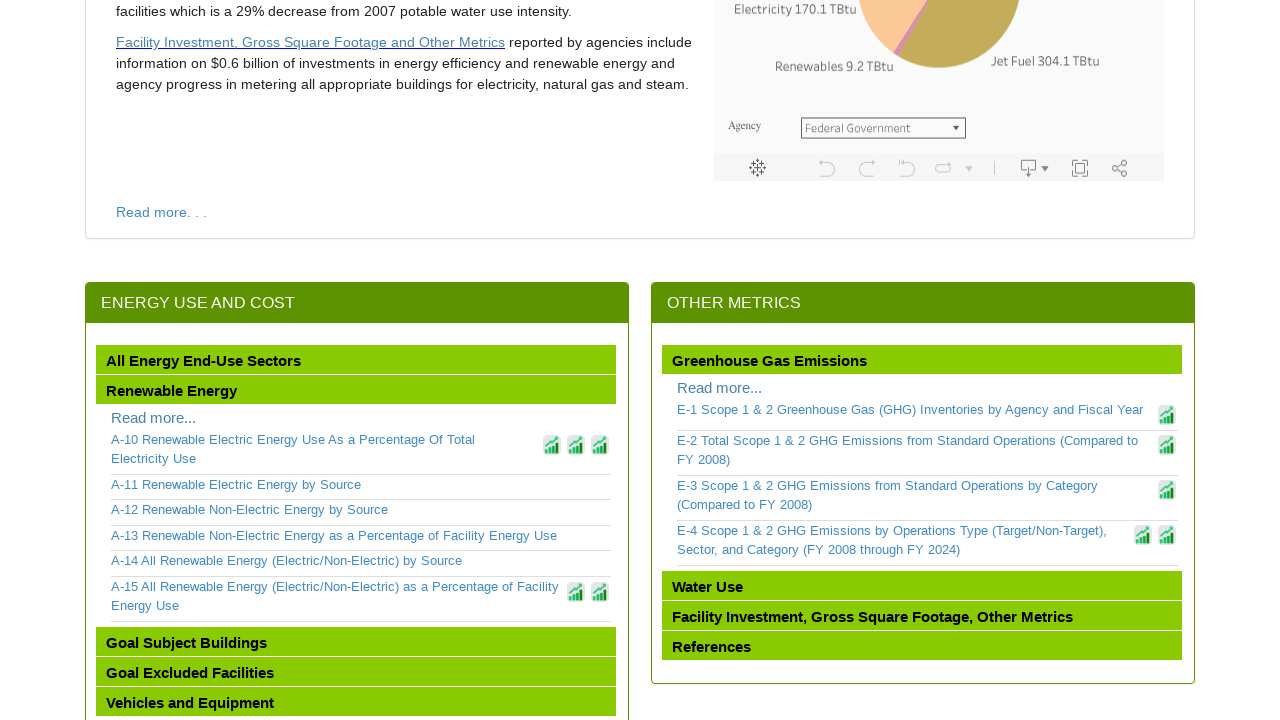

Clicked Report A-11 link at (361, 485) on xpath=//a[contains(text(),'A-11')]
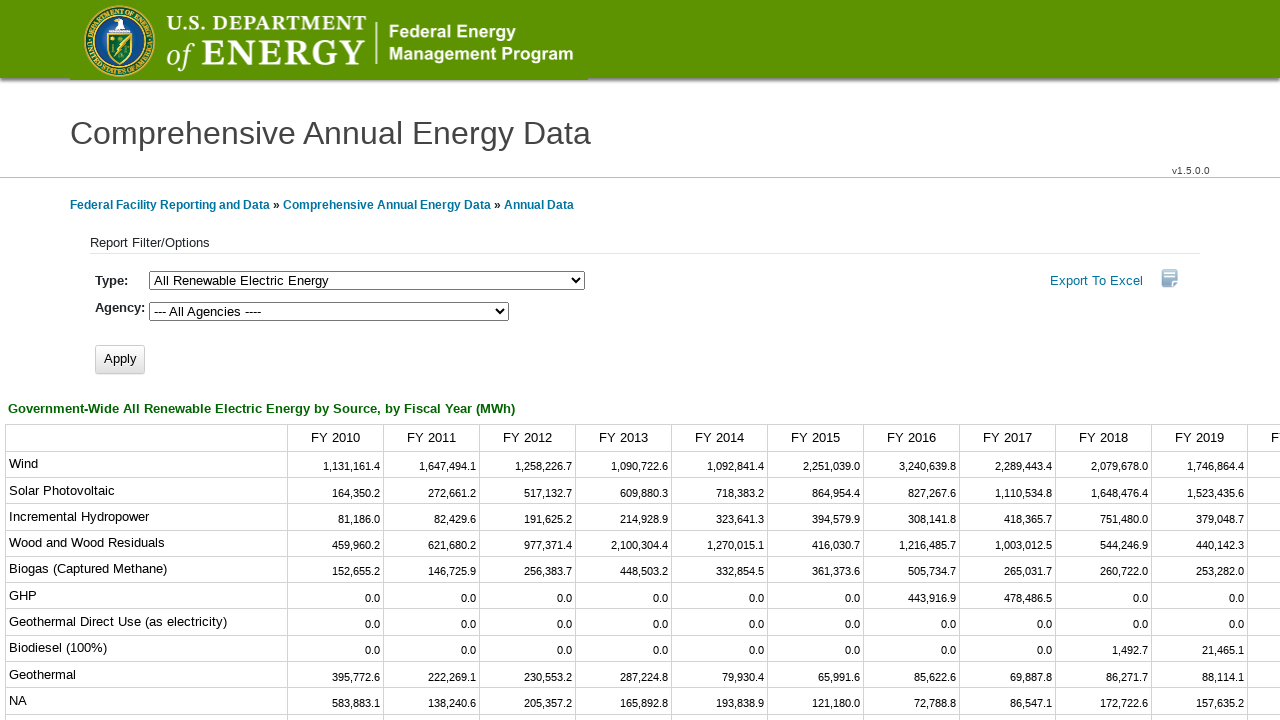

Waited 2 seconds for Report A-11 page to load
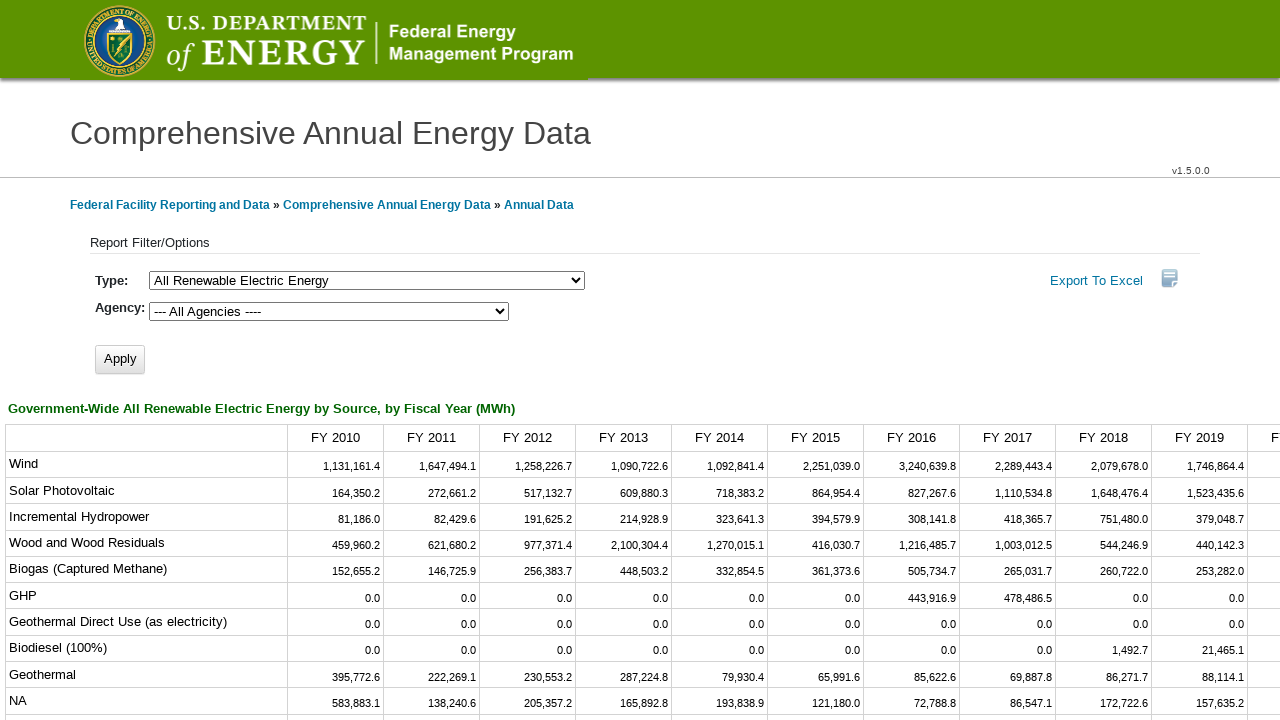

Verified Report Filter/Options section is displayed
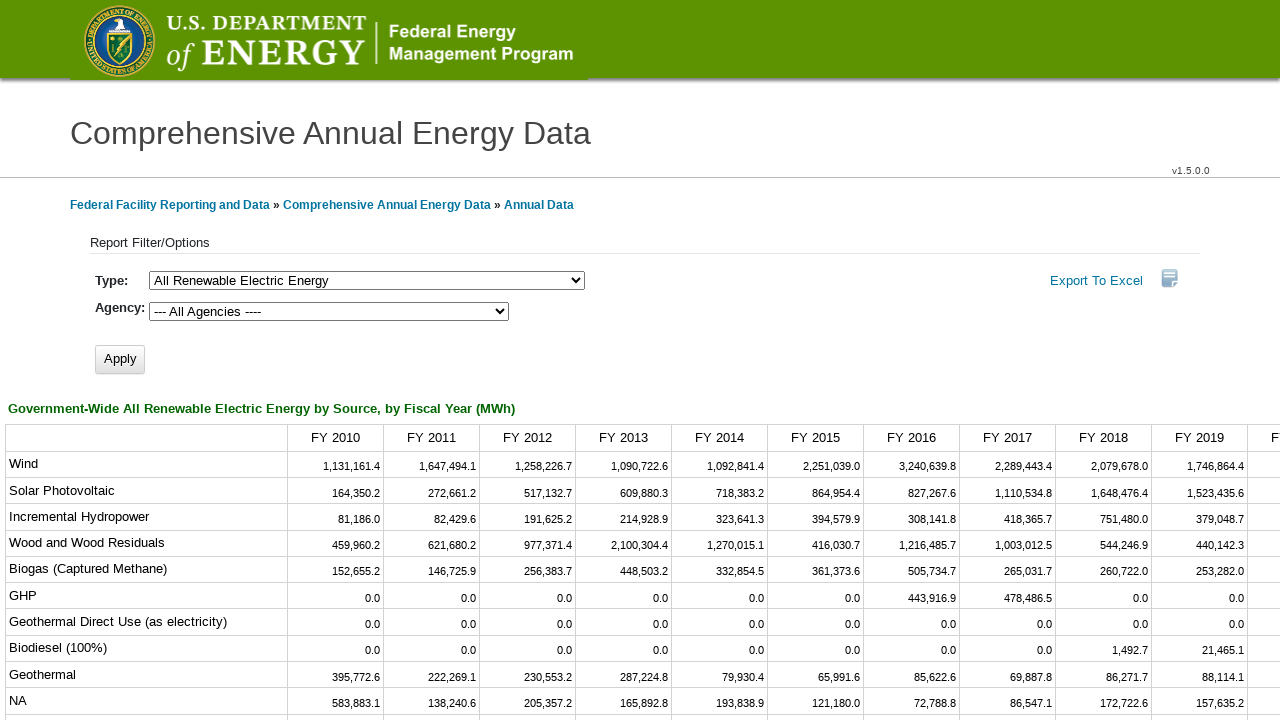

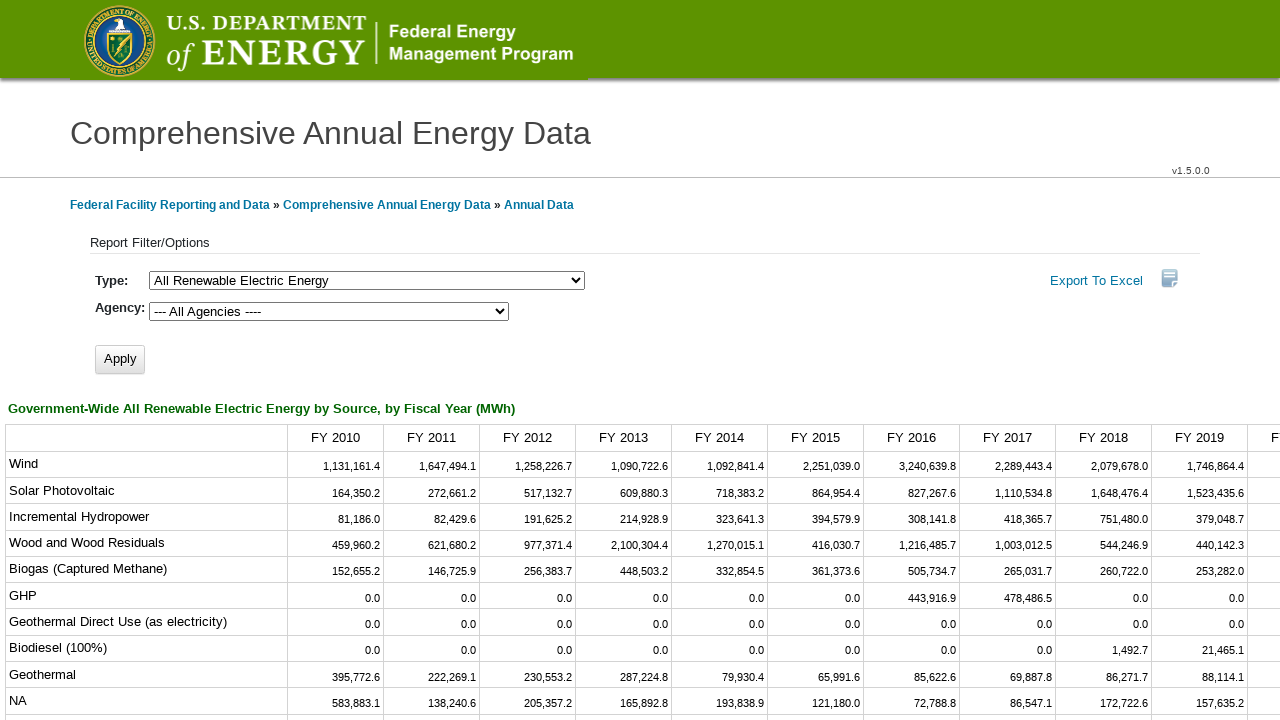